Tests mouse hover functionality by moving the cursor over an image and verifying the caption appears

Starting URL: https://bonigarcia.dev/selenium-webdriver-java/mouse-over.html

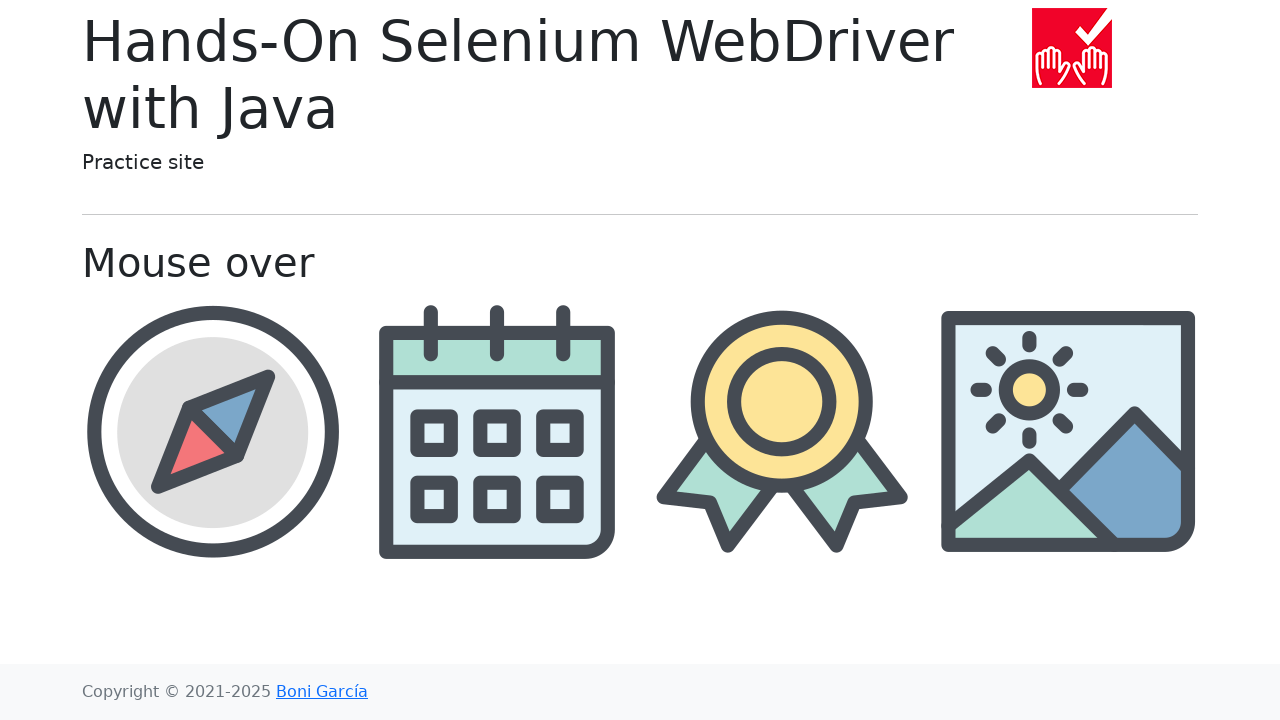

Navigated to mouse-over test page
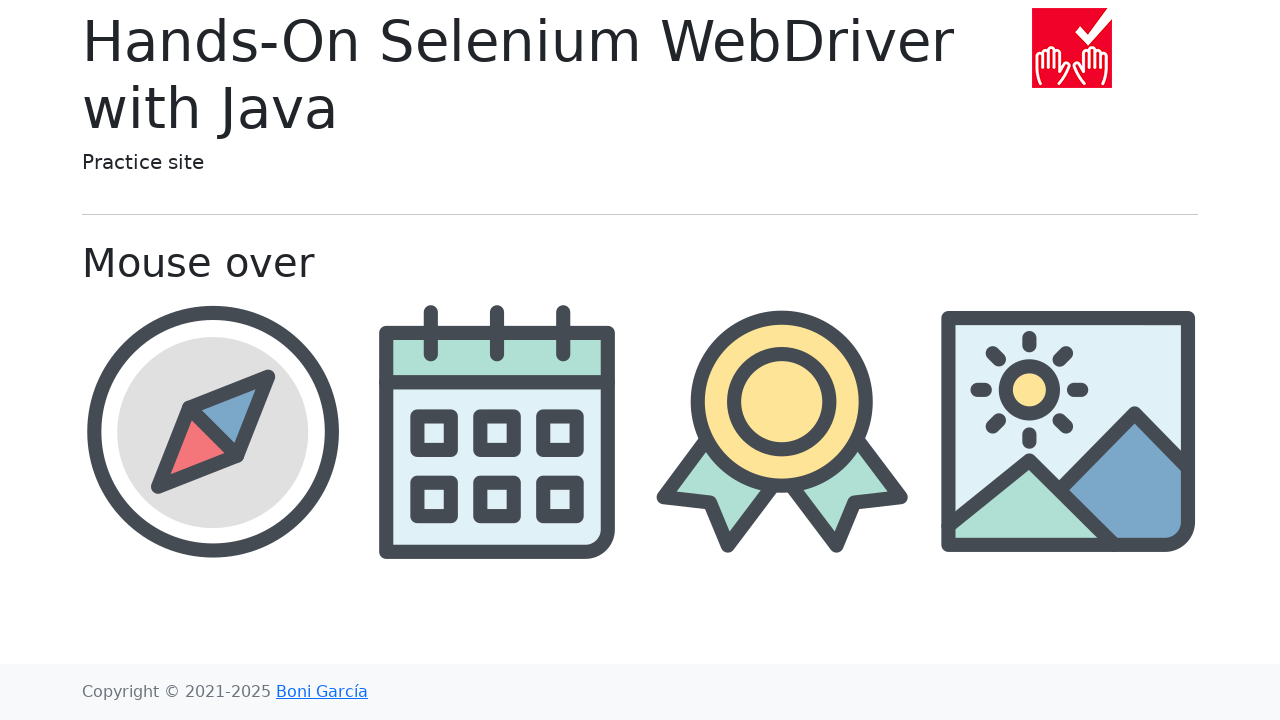

Hovered over the award image at (782, 431) on xpath=//img[@src='img/award.png']
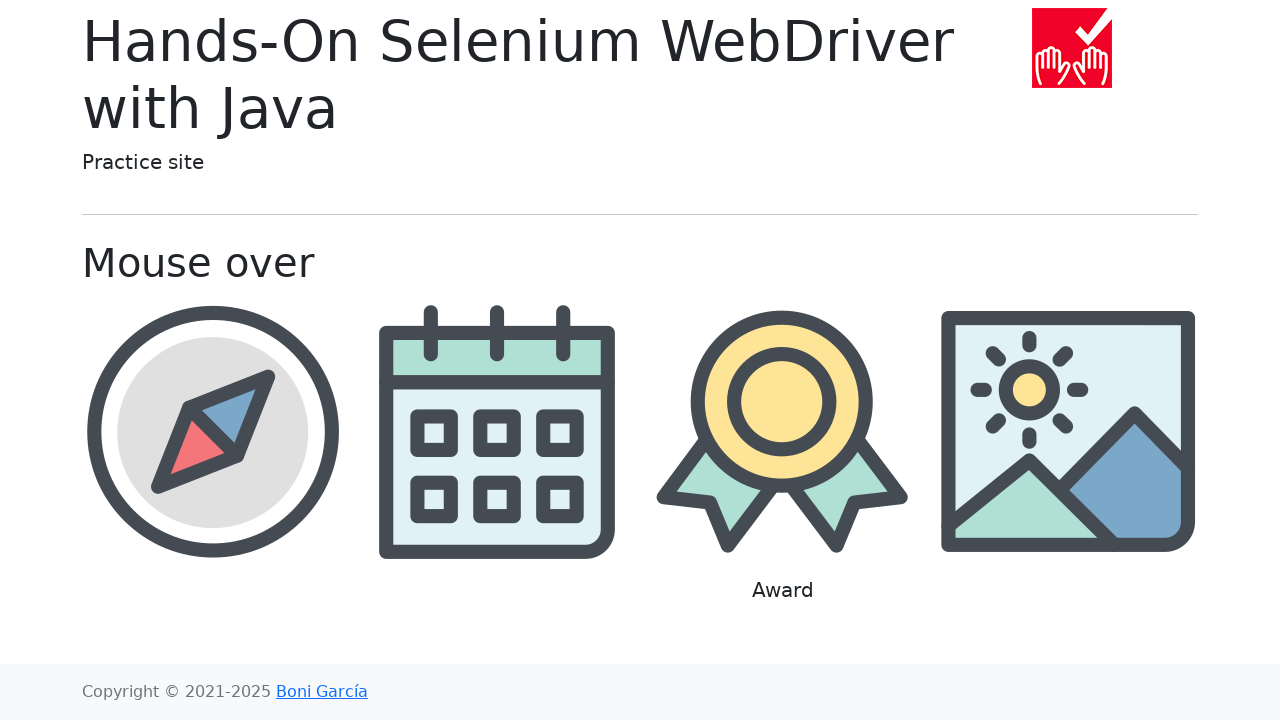

Award caption appeared and is visible
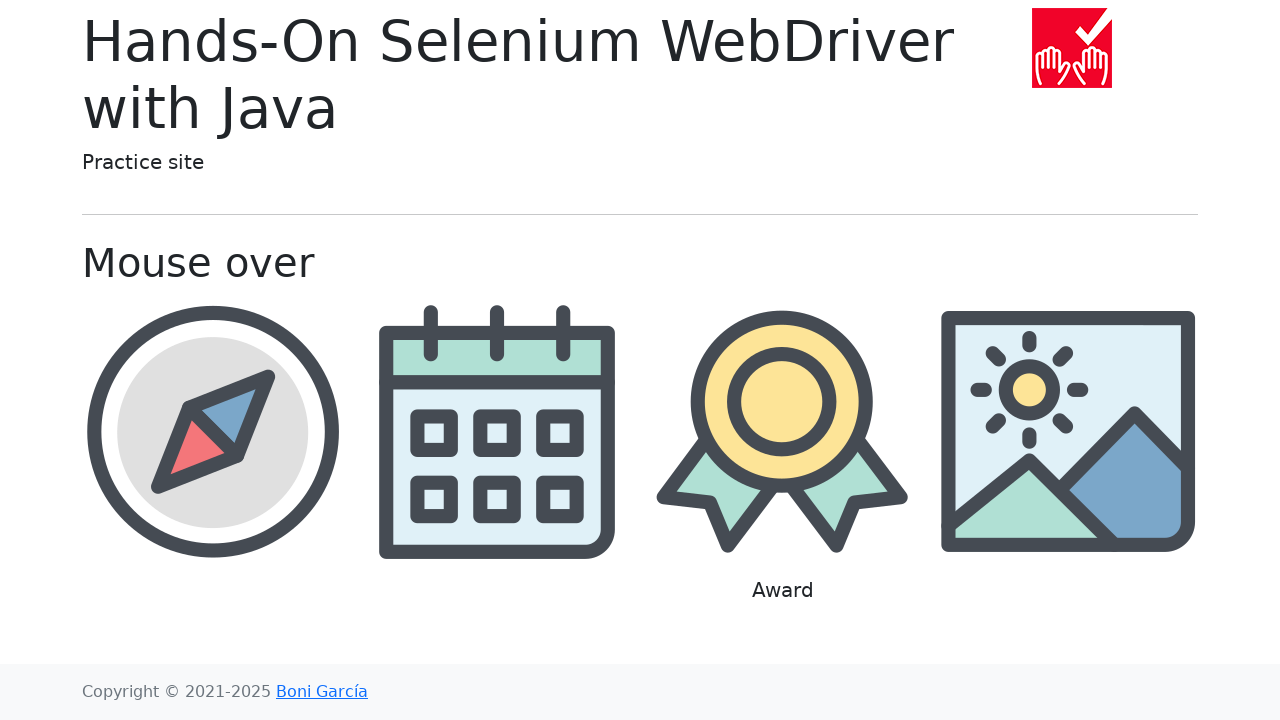

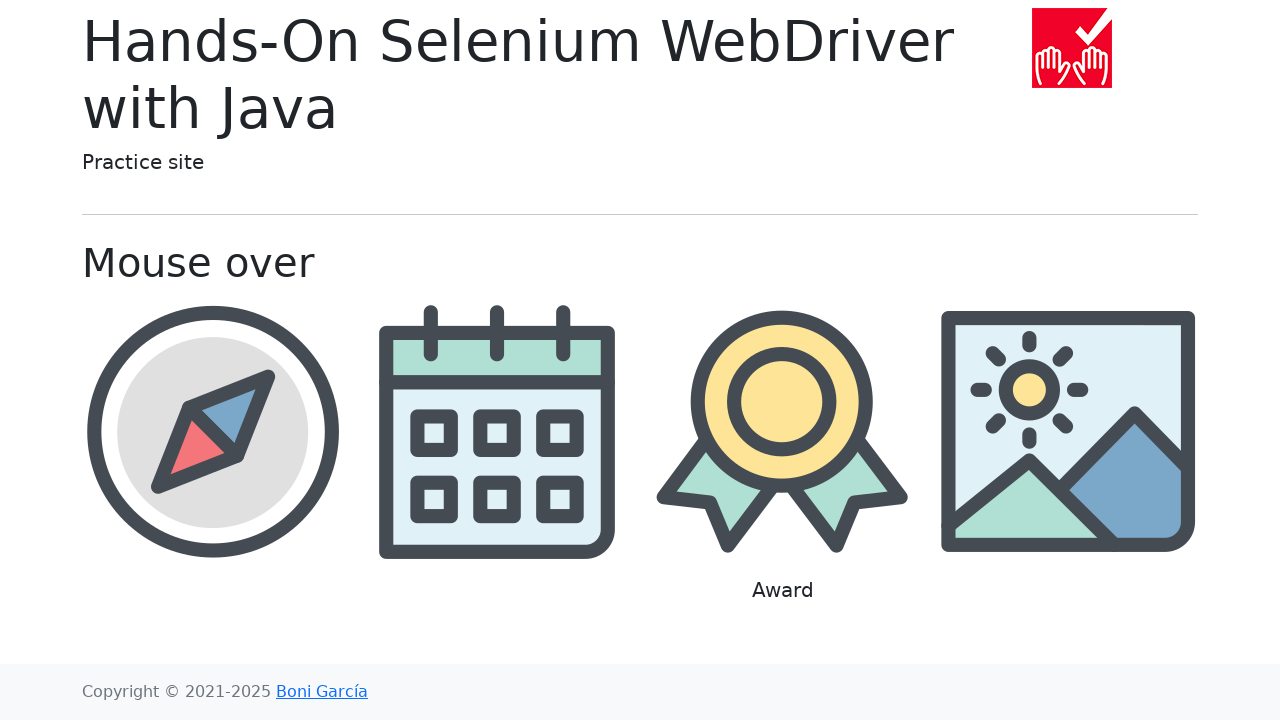